Tests handling of new browser windows/tabs by clicking a link that opens a new page, extracting text from the new page, and using that text to fill a form field on the original page

Starting URL: https://rahulshettyacademy.com/loginpagePractise/

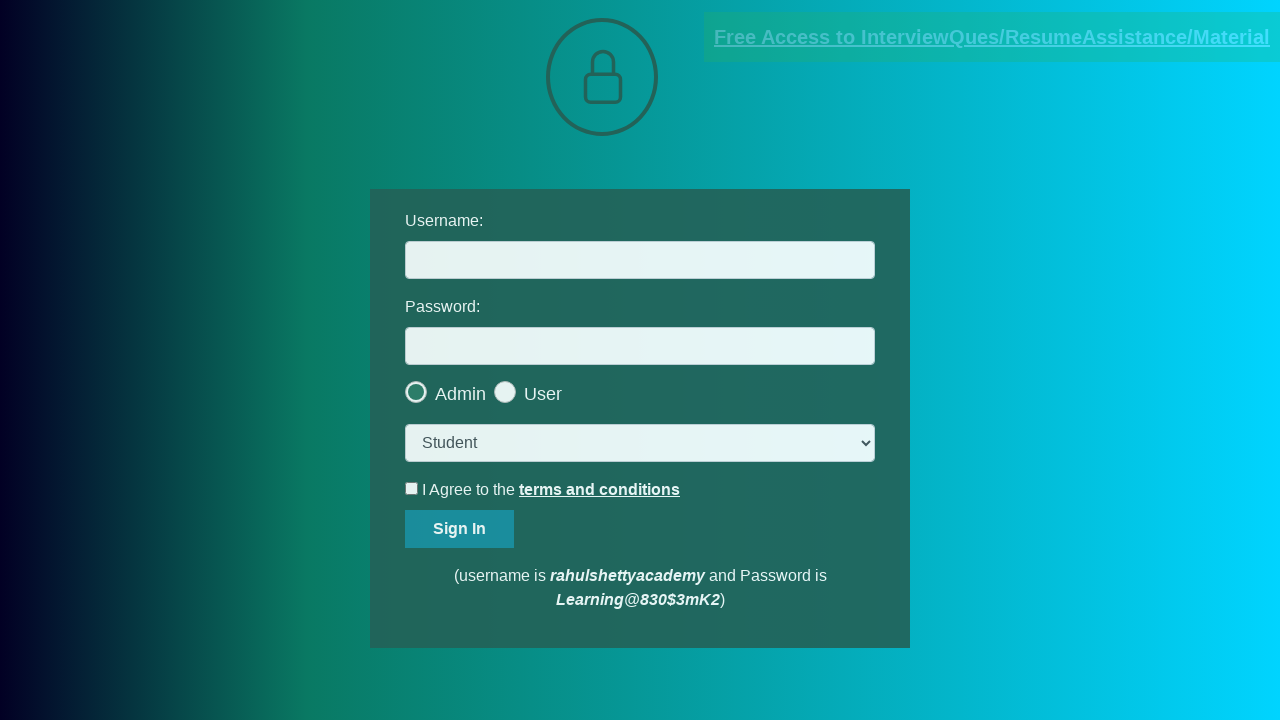

Clicked link that opens new tab/window at (992, 37) on [href*='documents-request']
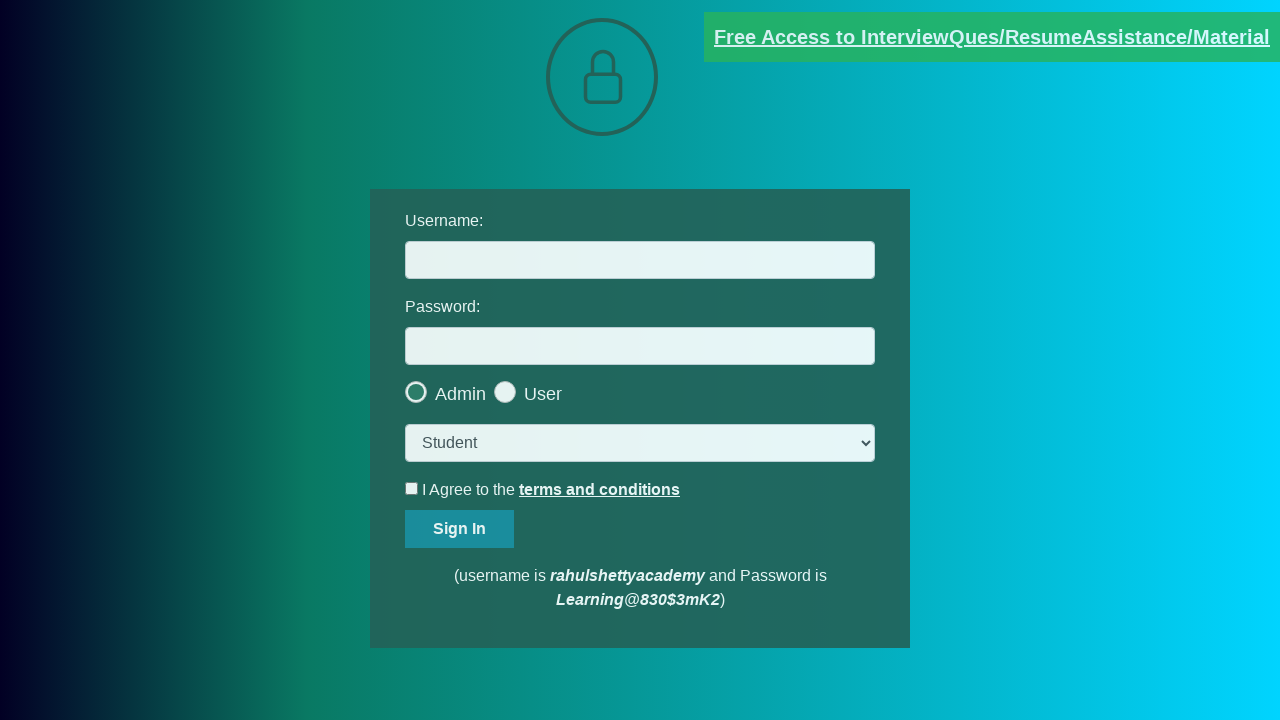

New page/window object obtained
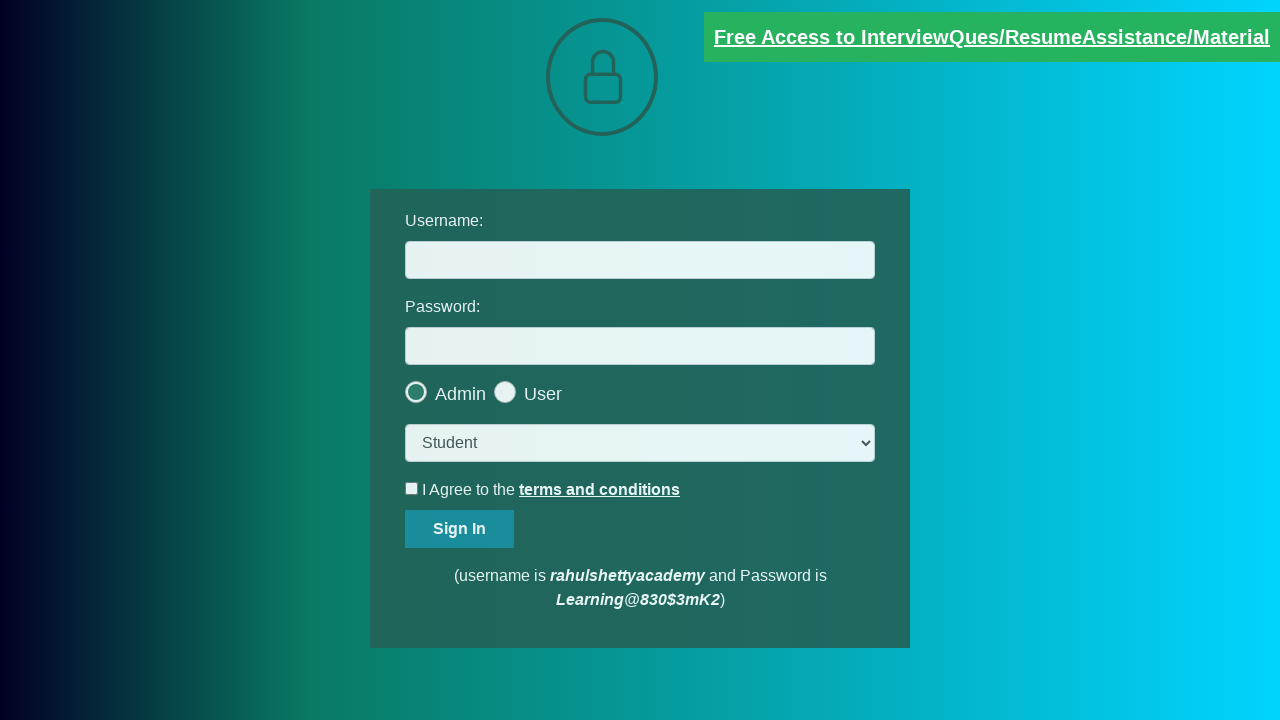

Waited for red element to load on new page
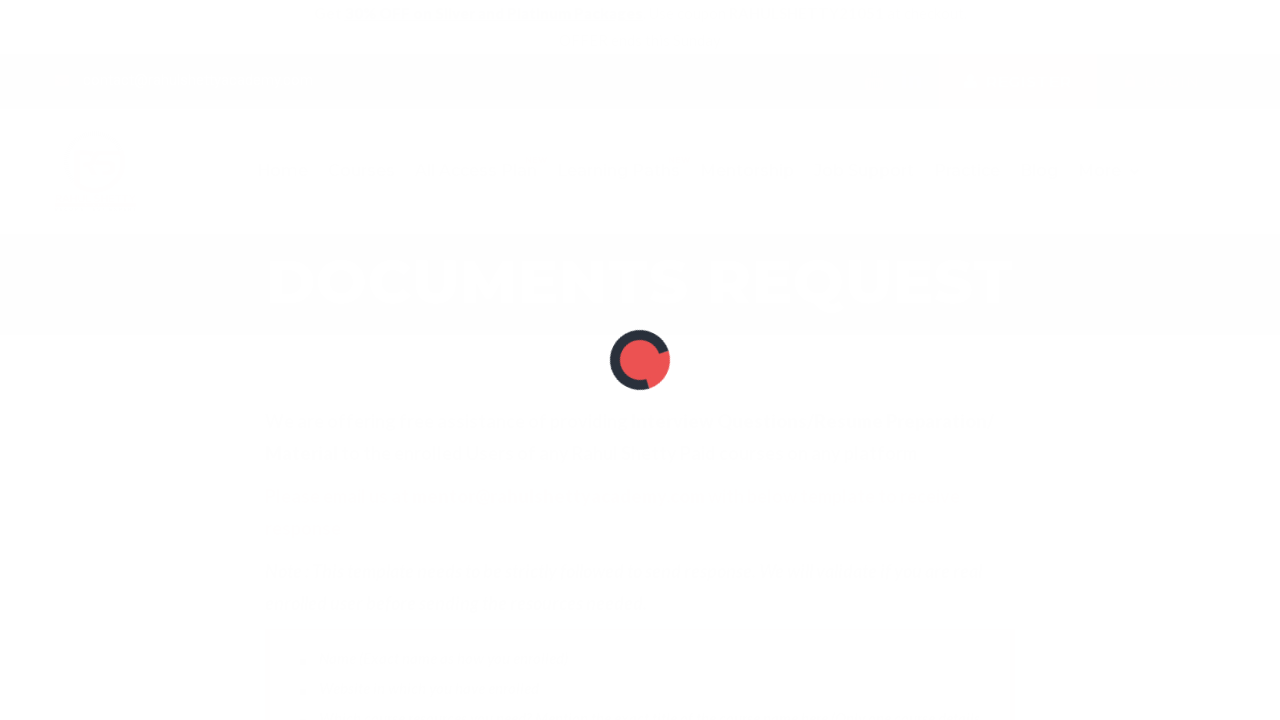

Extracted text content from red element on new page
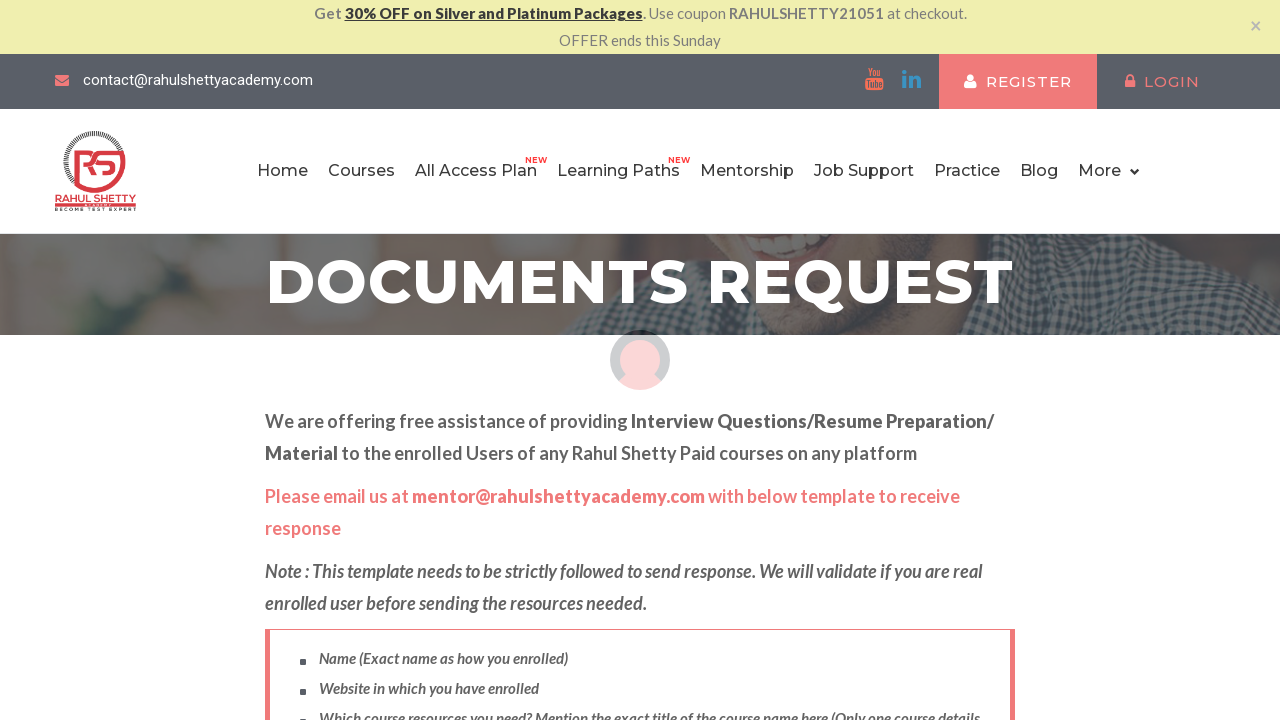

Parsed email domain from extracted text: rahulshettyacademy.com
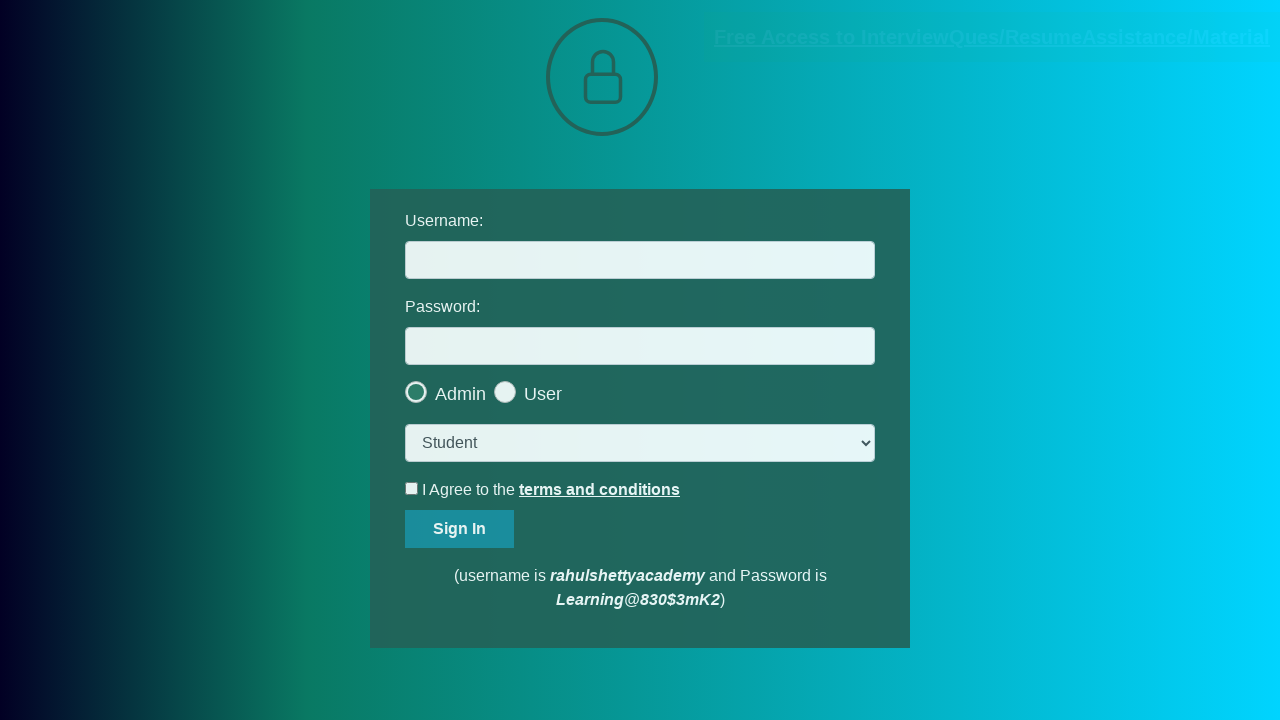

Filled username field with extracted email: rahulshettyacademy.com on #username
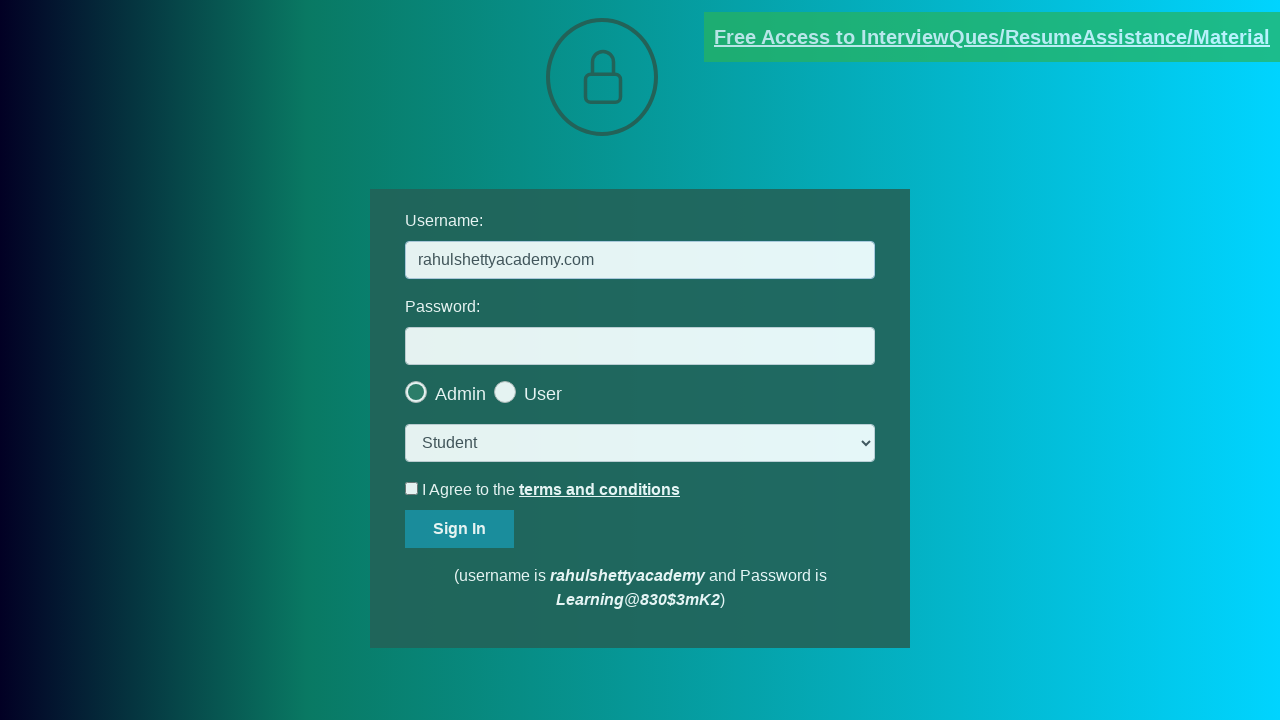

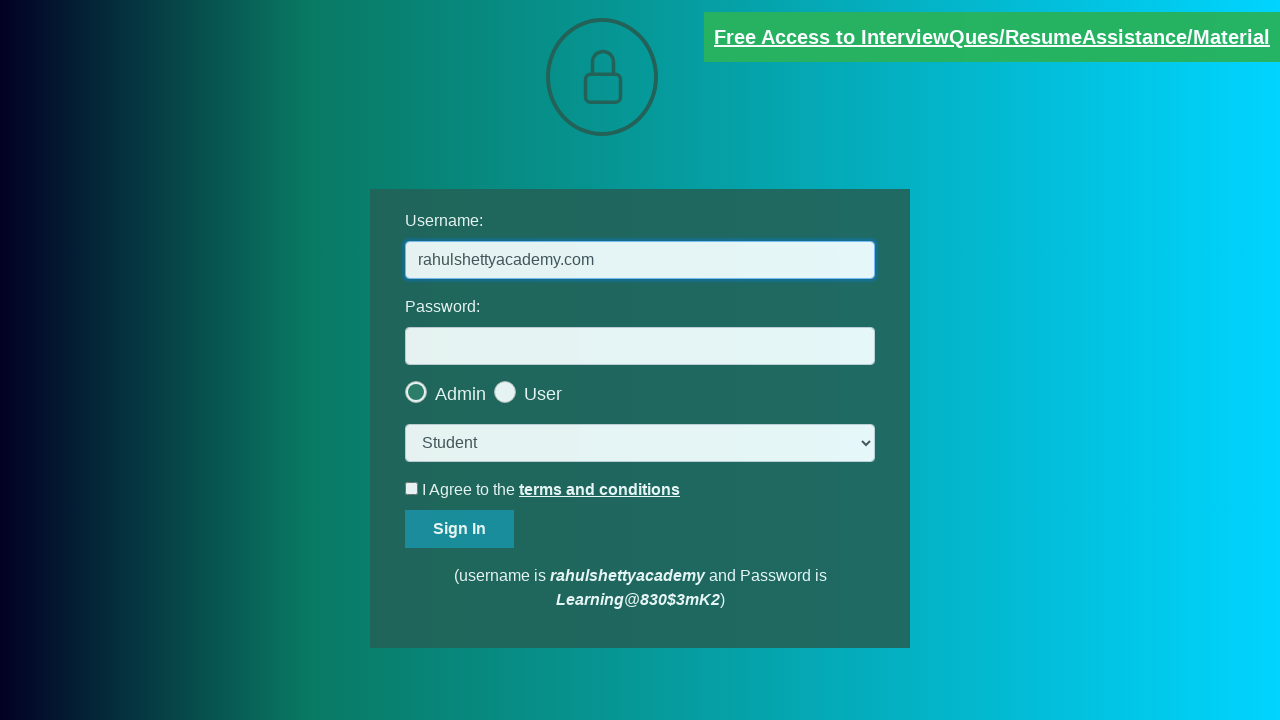